Navigates to the Selenium downloads page and clicks on the JavaScript-related download link element

Starting URL: https://www.selenium.dev/downloads/

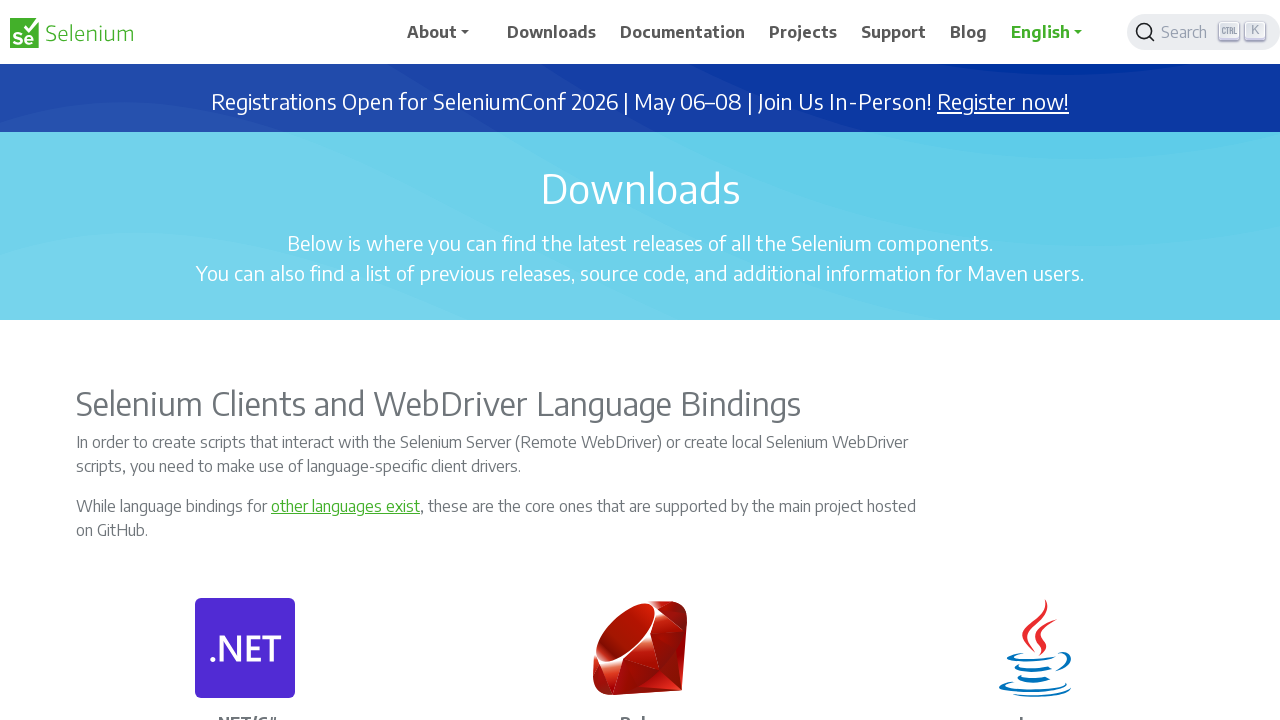

Waited for page to load (domcontentloaded state)
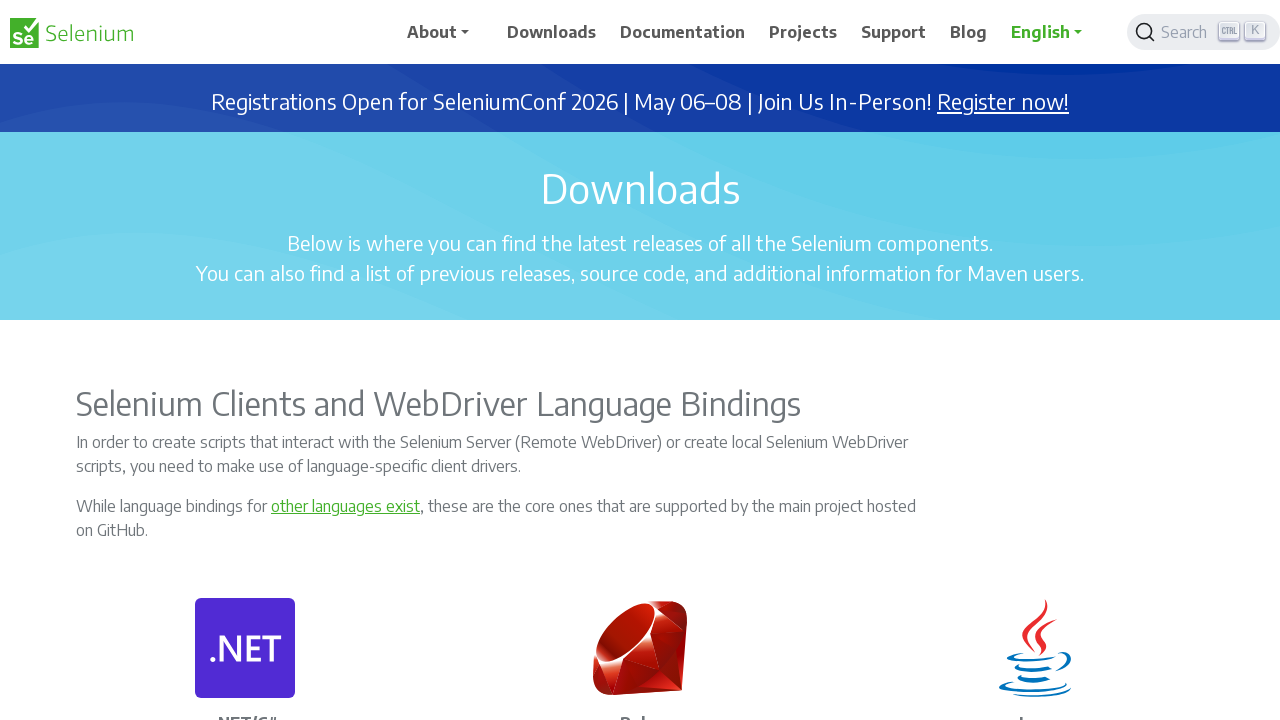

Clicked on JavaScript-related download link element at (837, 361) on xpath=//p[text()='JavaScript']/../p[4]
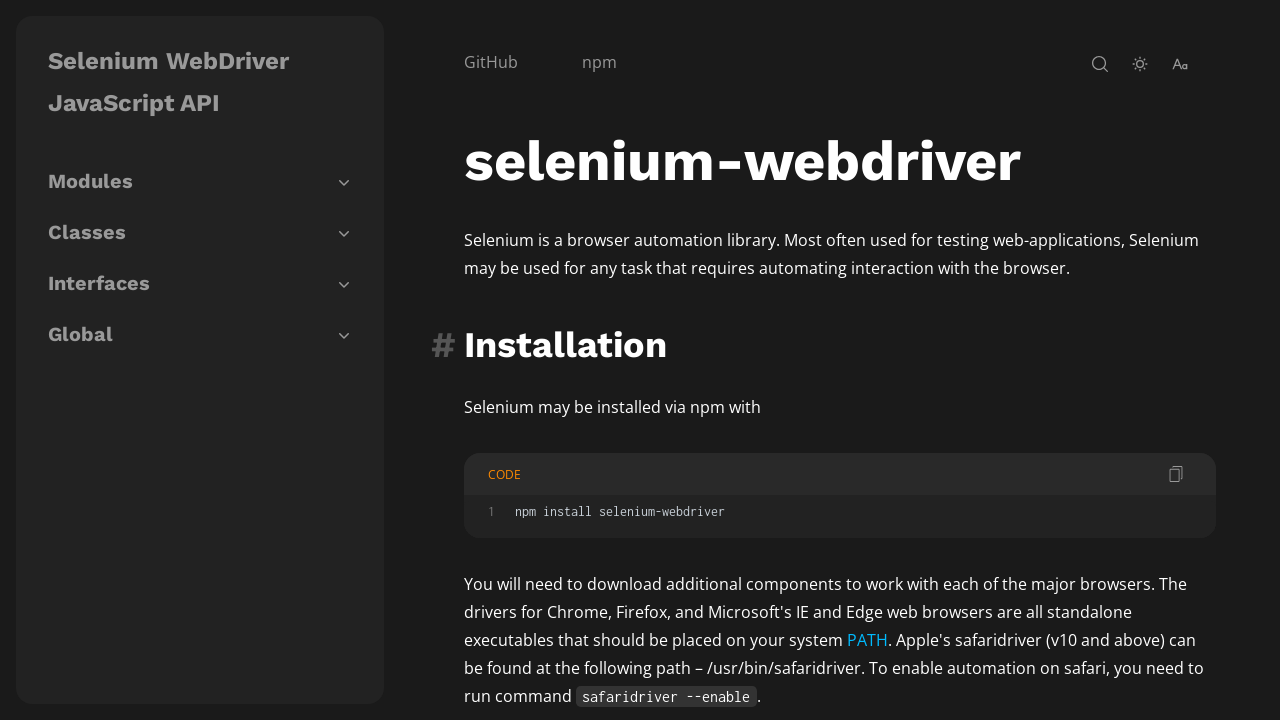

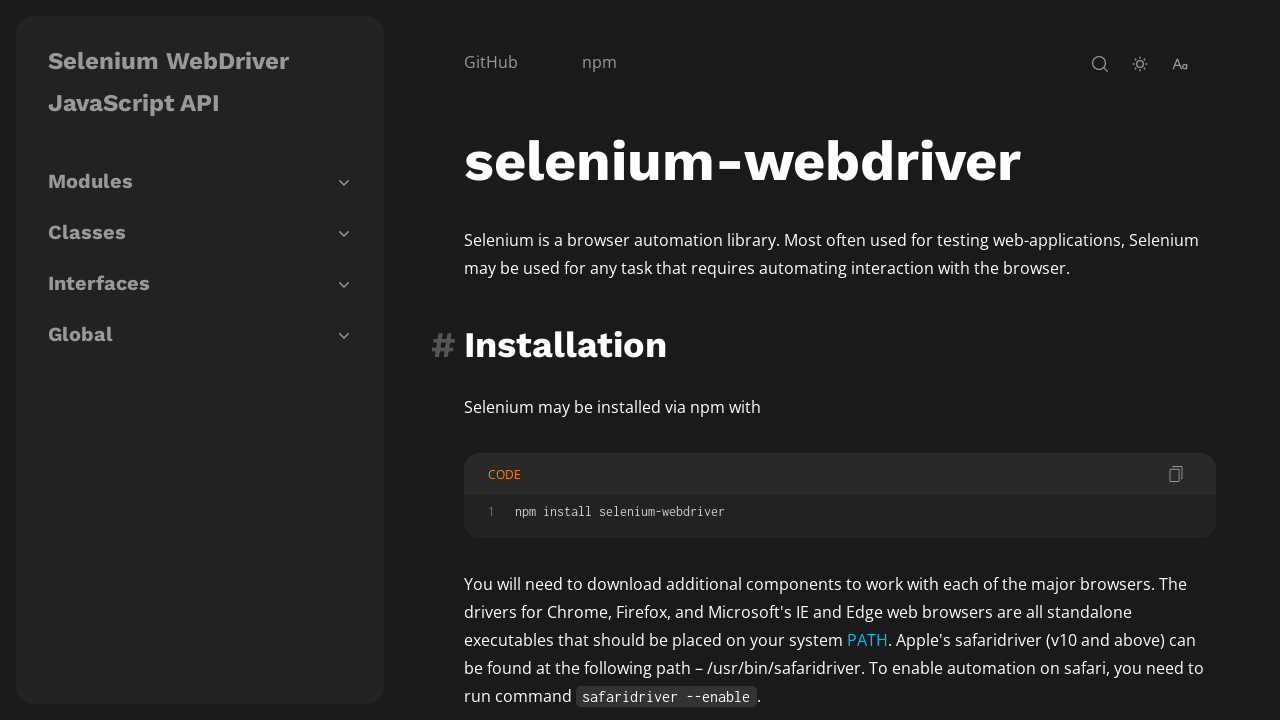